Tests table sorting functionality by clicking the column header and verifying that vegetables are sorted alphabetically, then finds the price of a specific vegetable

Starting URL: https://rahulshettyacademy.com/seleniumPractise/#/offers

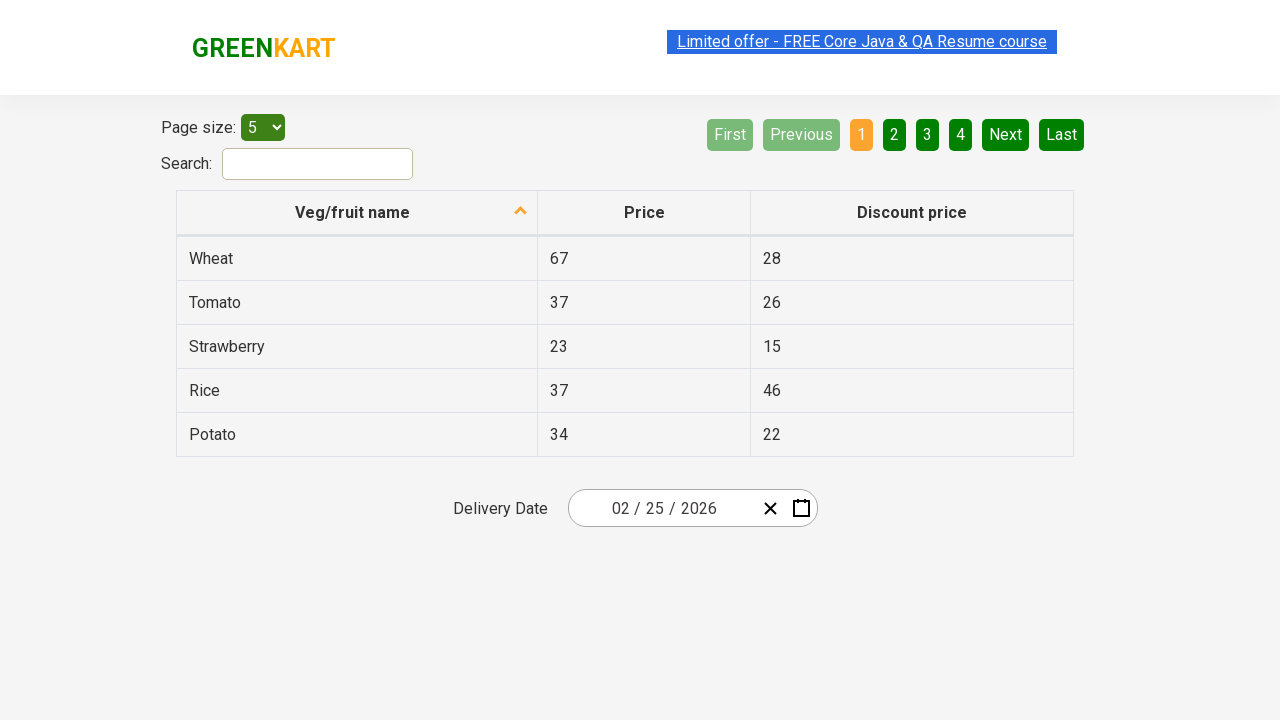

Waited for table to load - vegetable rows are visible
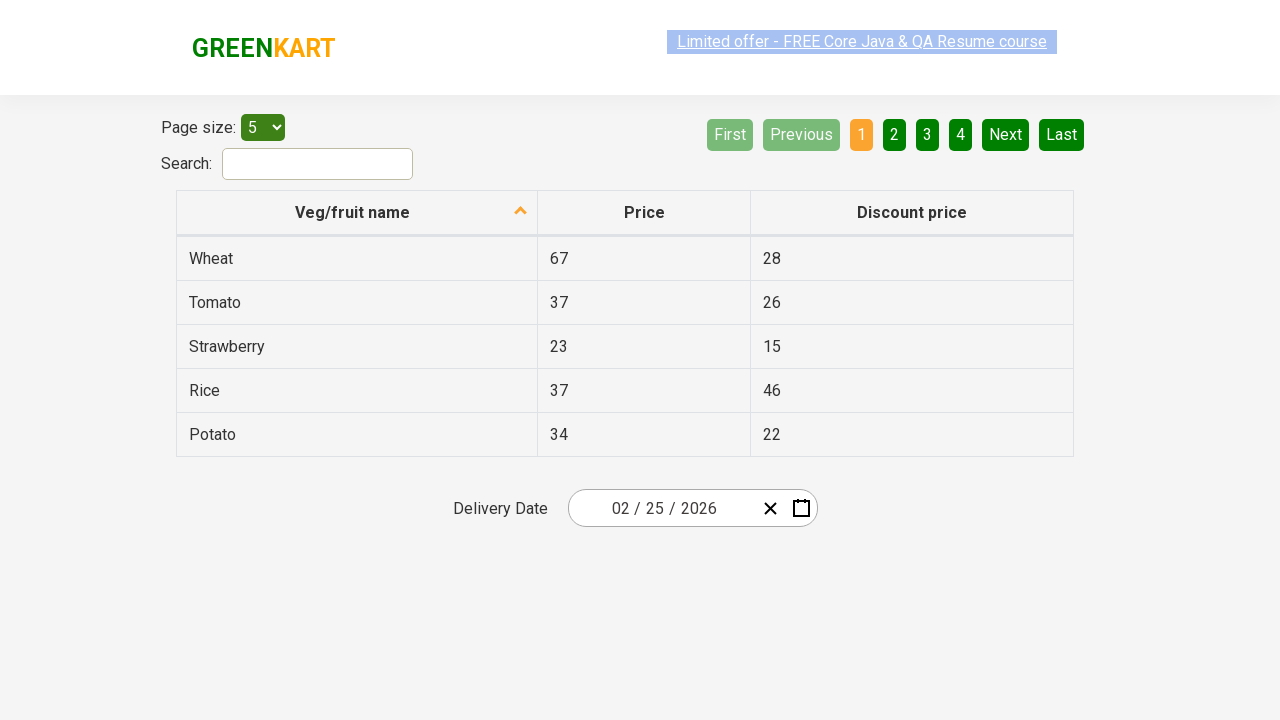

Clicked first column header to sort vegetables at (357, 213) on xpath=//tr/th[1]
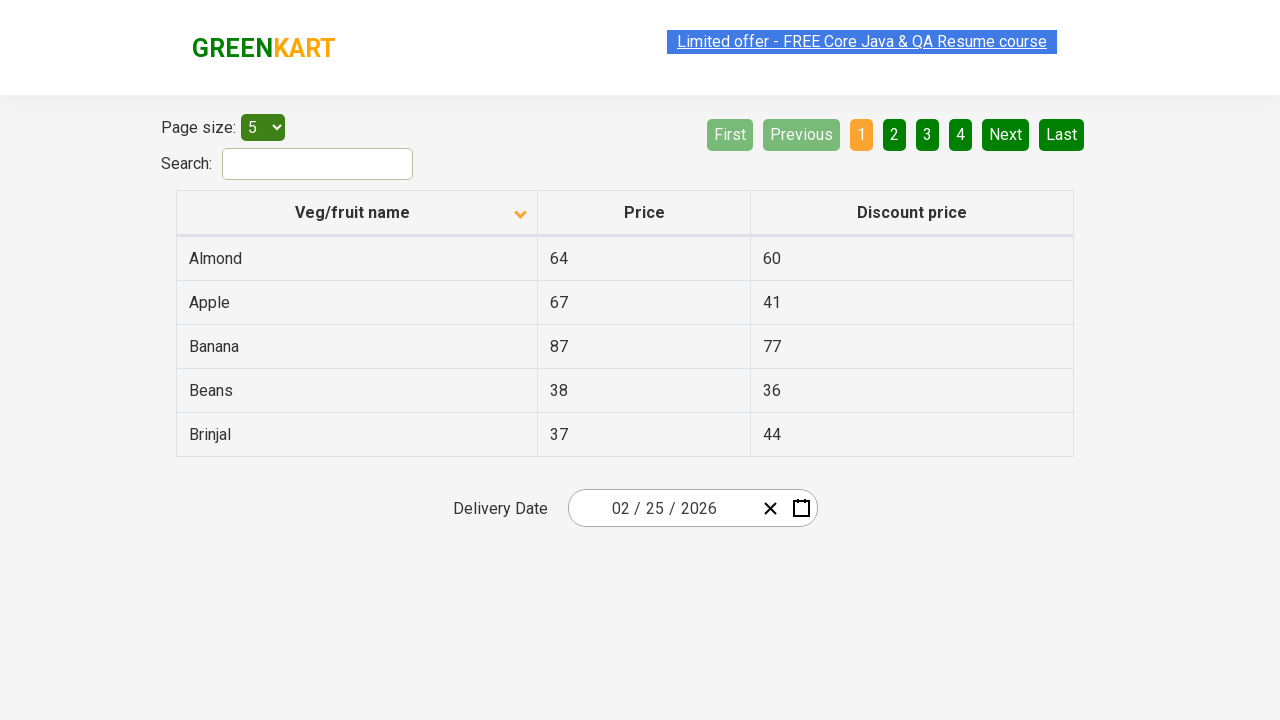

Waited 500ms for sorting animation to complete
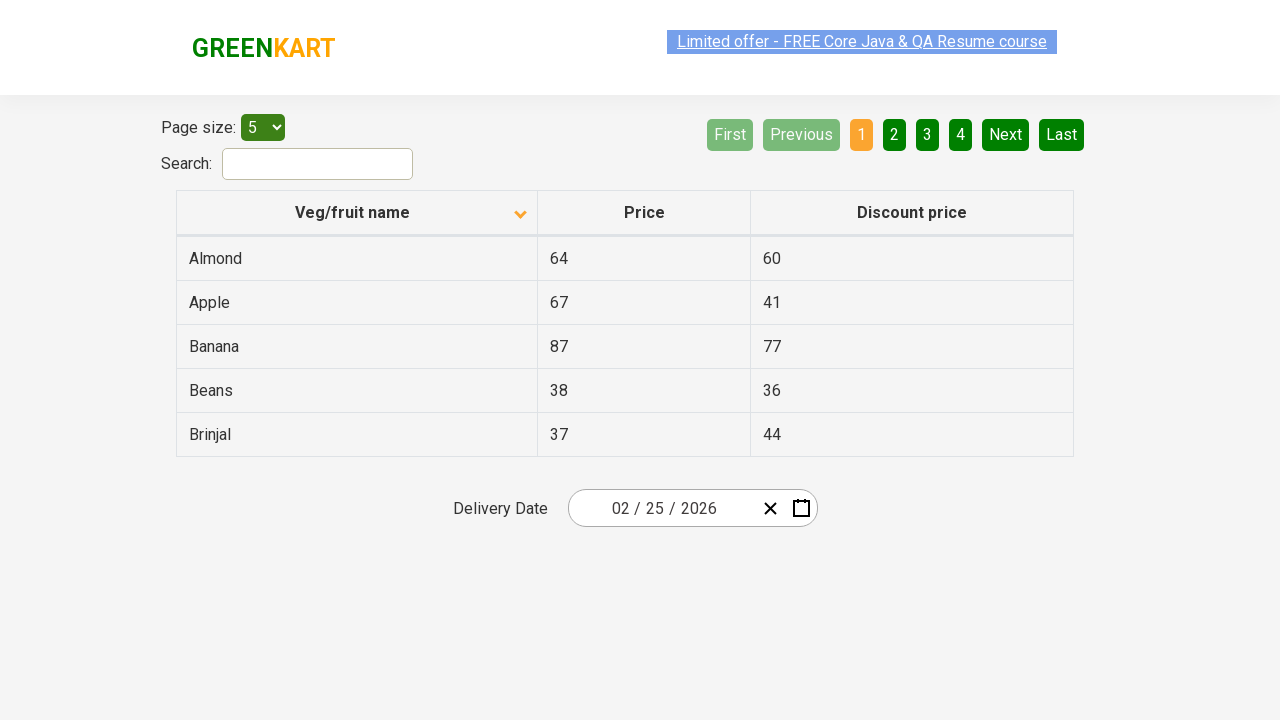

Retrieved all vegetable names after sorting - found 5 items
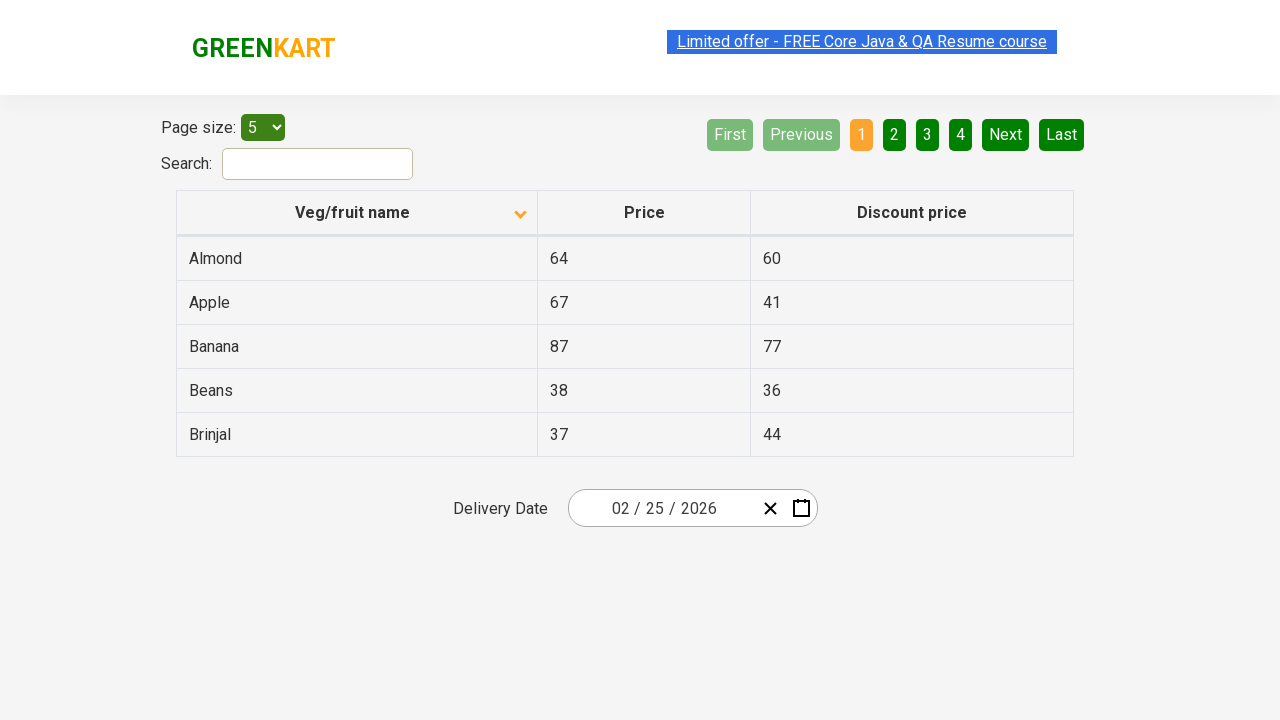

Verified that vegetables are sorted alphabetically
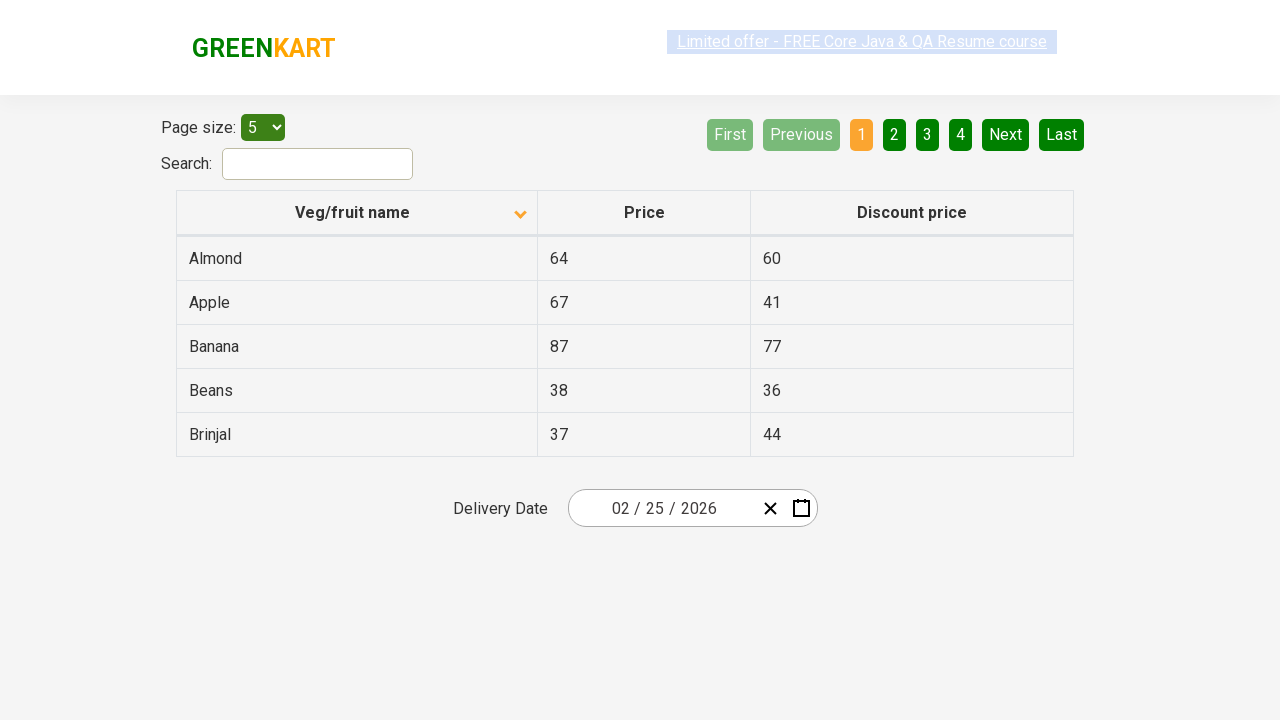

Located Beans row in the sorted table
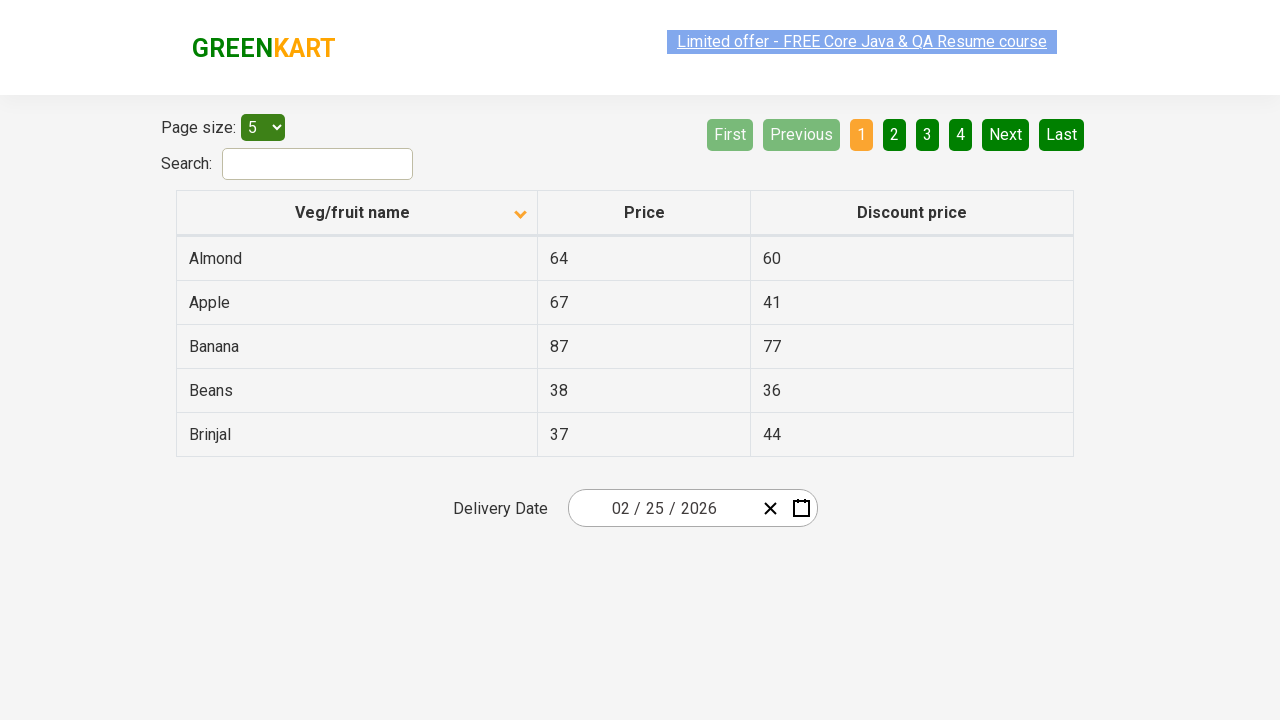

Retrieved price of Beans: 38
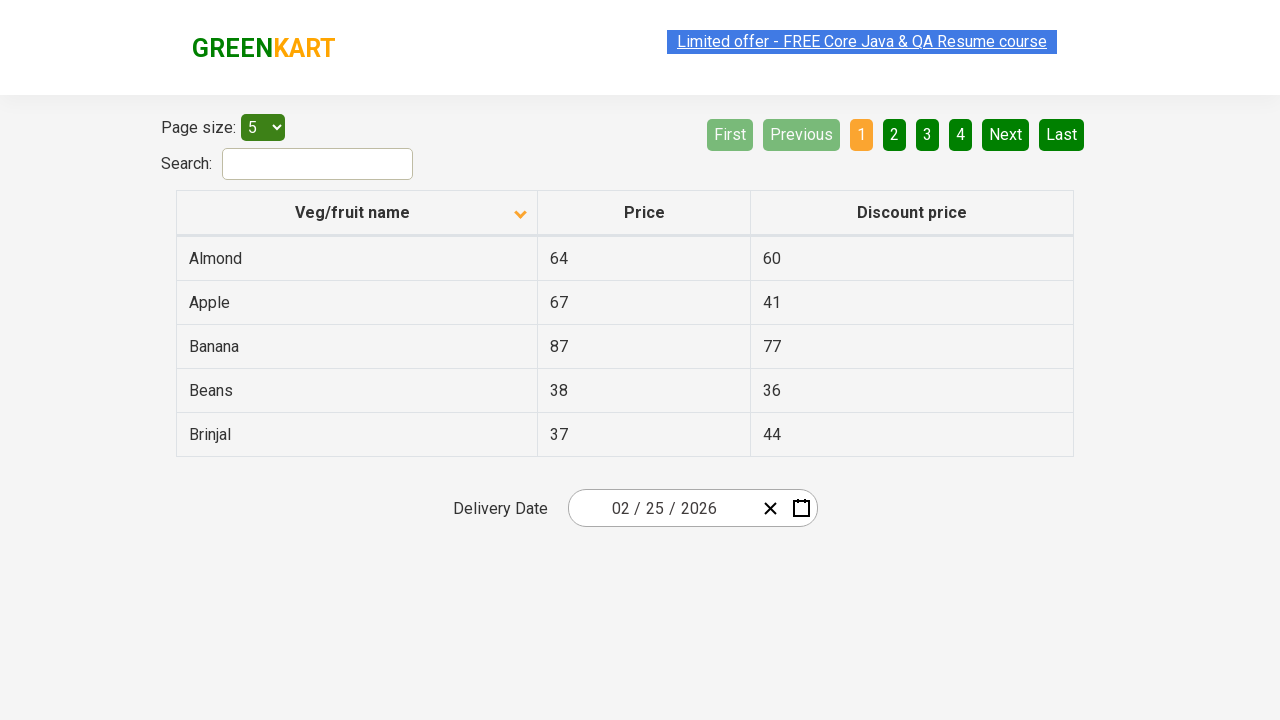

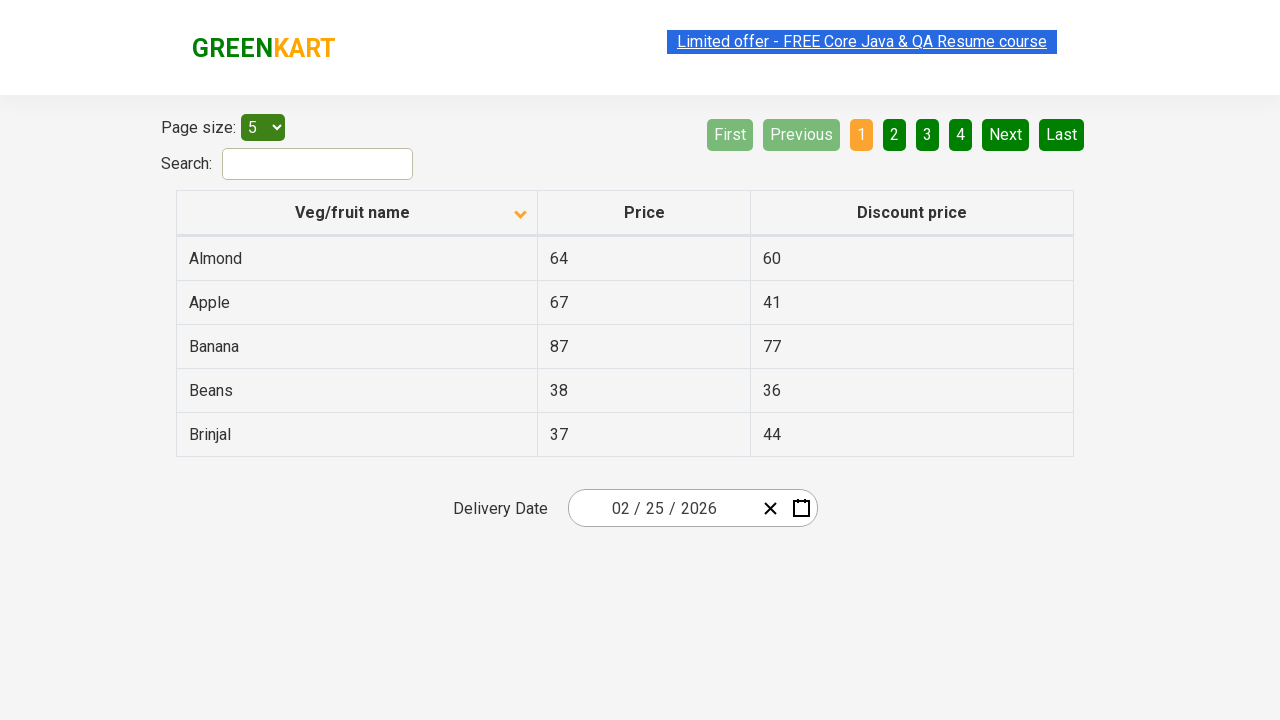